Tests multi-select listbox functionality by selecting multiple options using different selection methods (by visible text, by index, and by value)

Starting URL: https://omayo.blogspot.com/

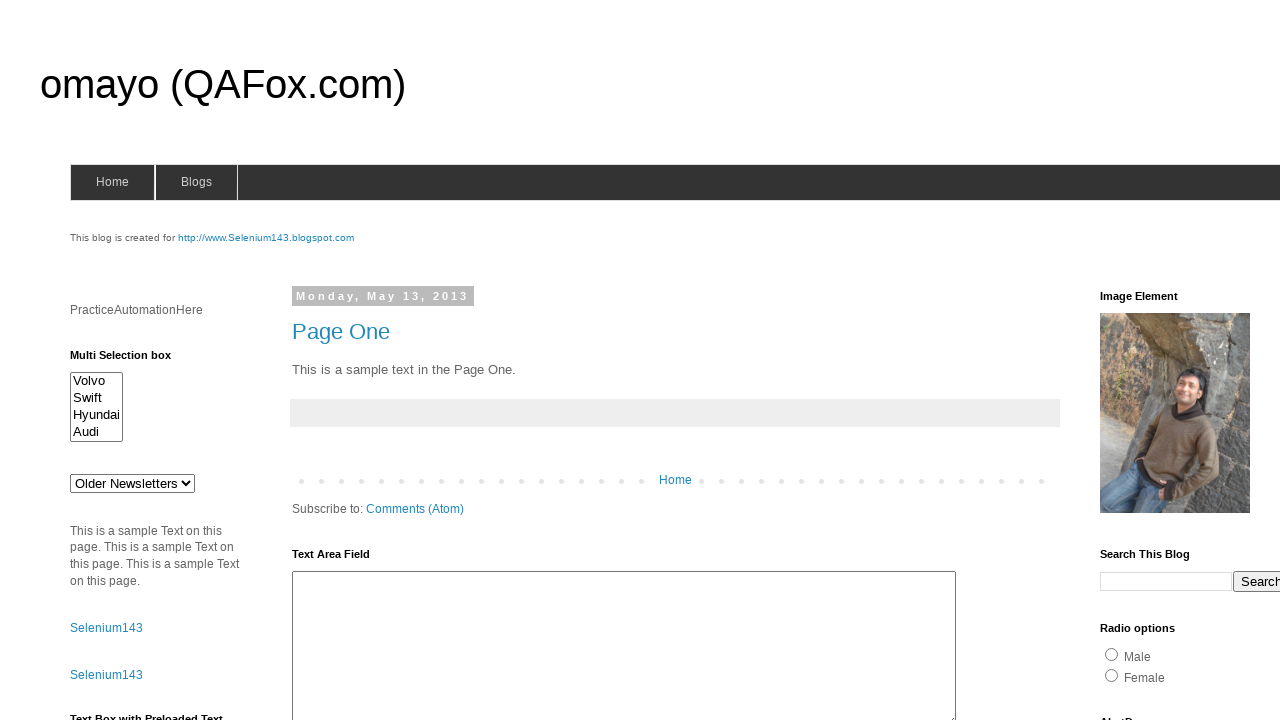

Selected 'Audi' from multi-select listbox by visible text on #multiselect1
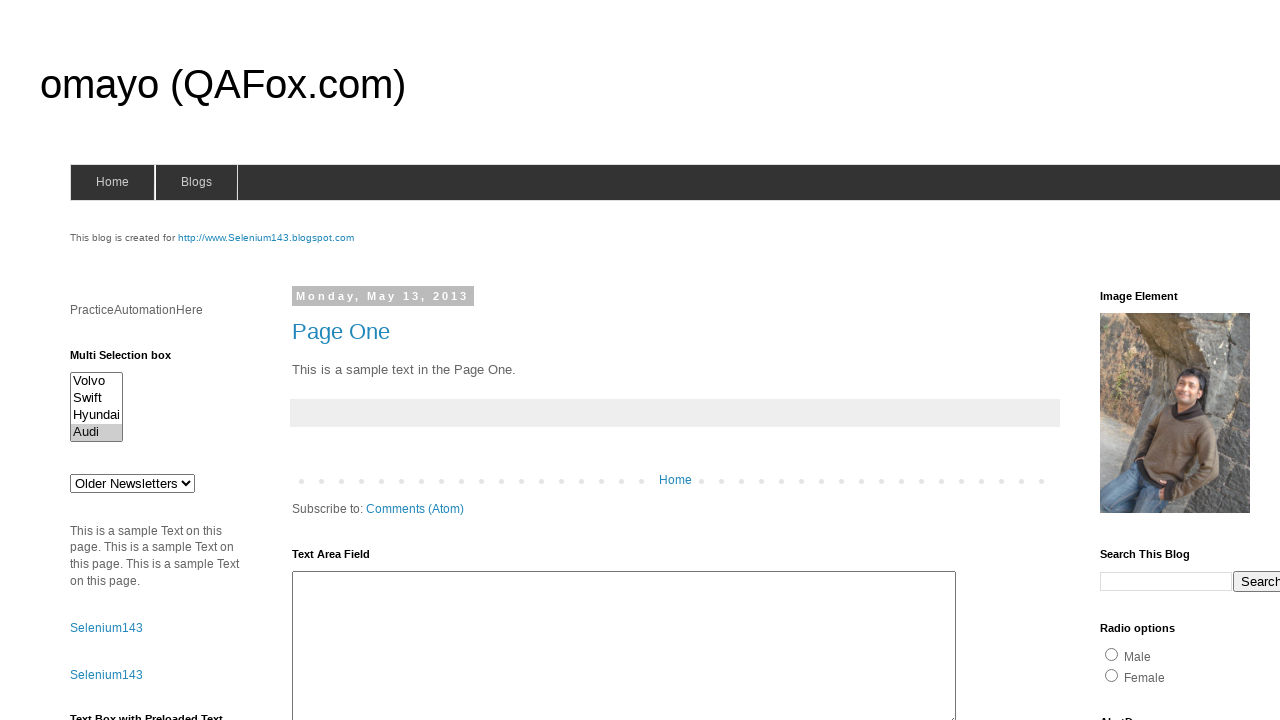

Selected first option (Volvo) from multi-select listbox by index on #multiselect1
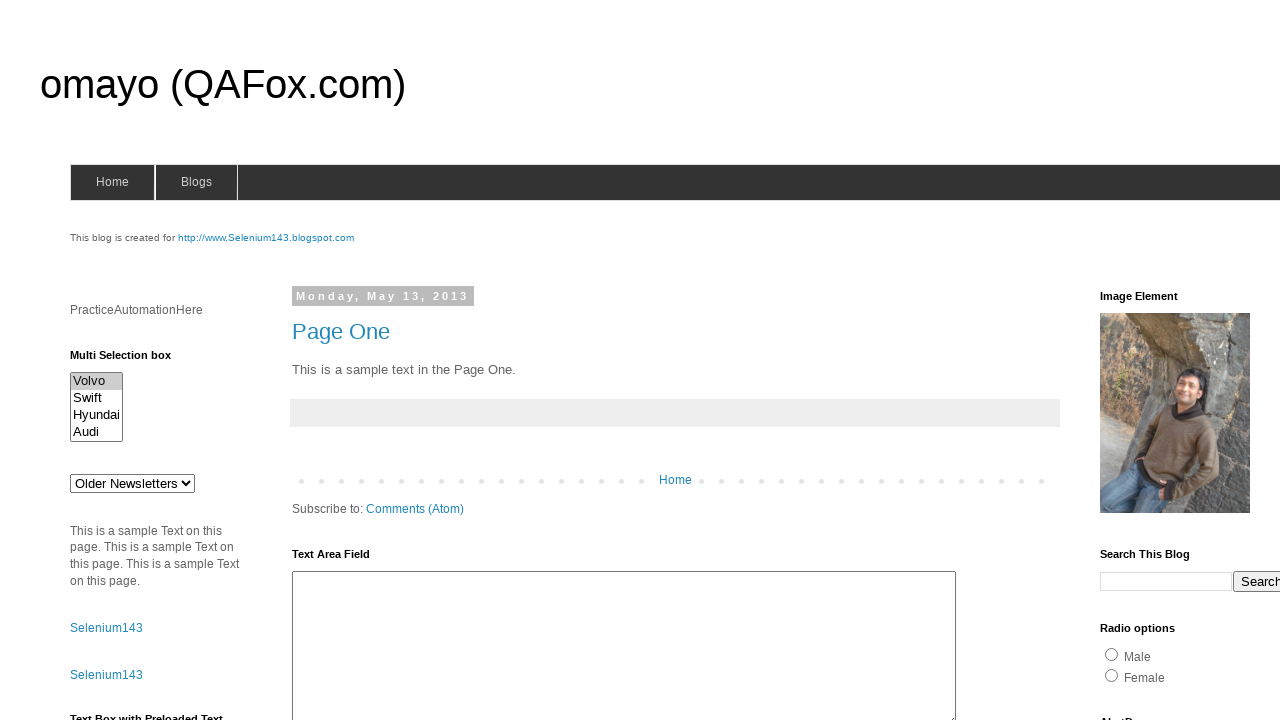

Selected 'Hyundaix' from multi-select listbox by value on #multiselect1
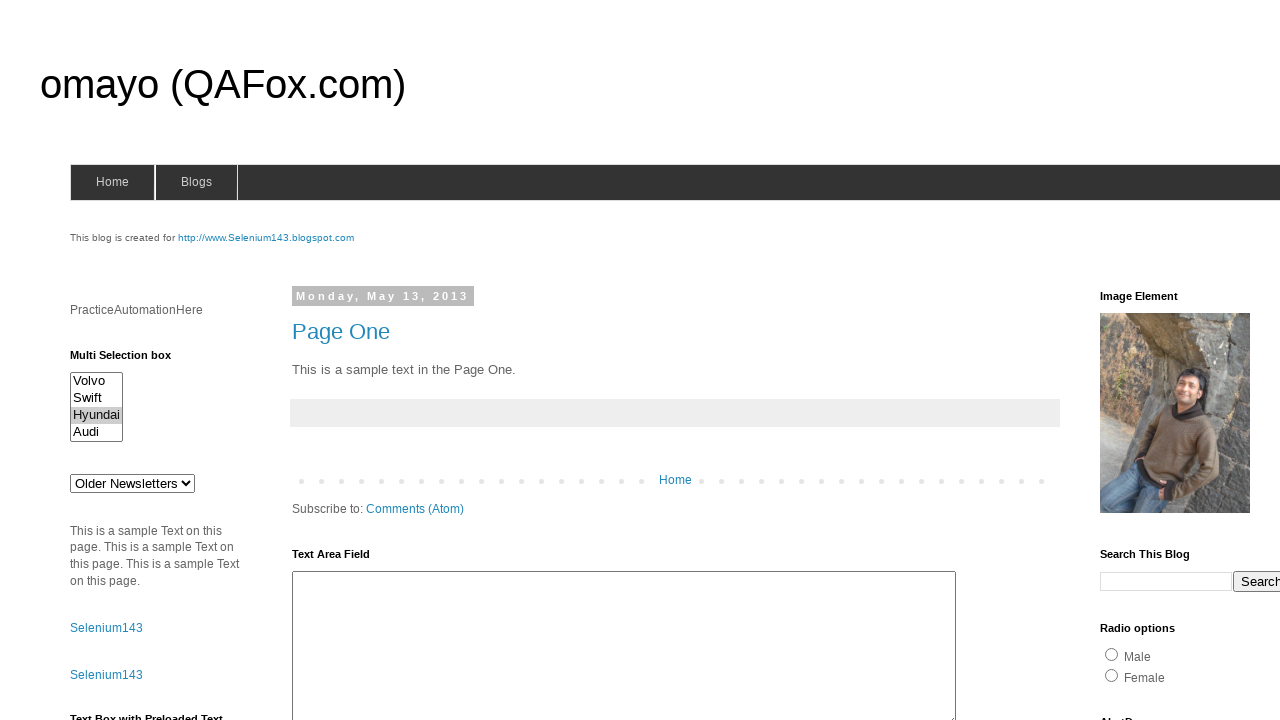

Waited 500ms to verify multiple selections were made
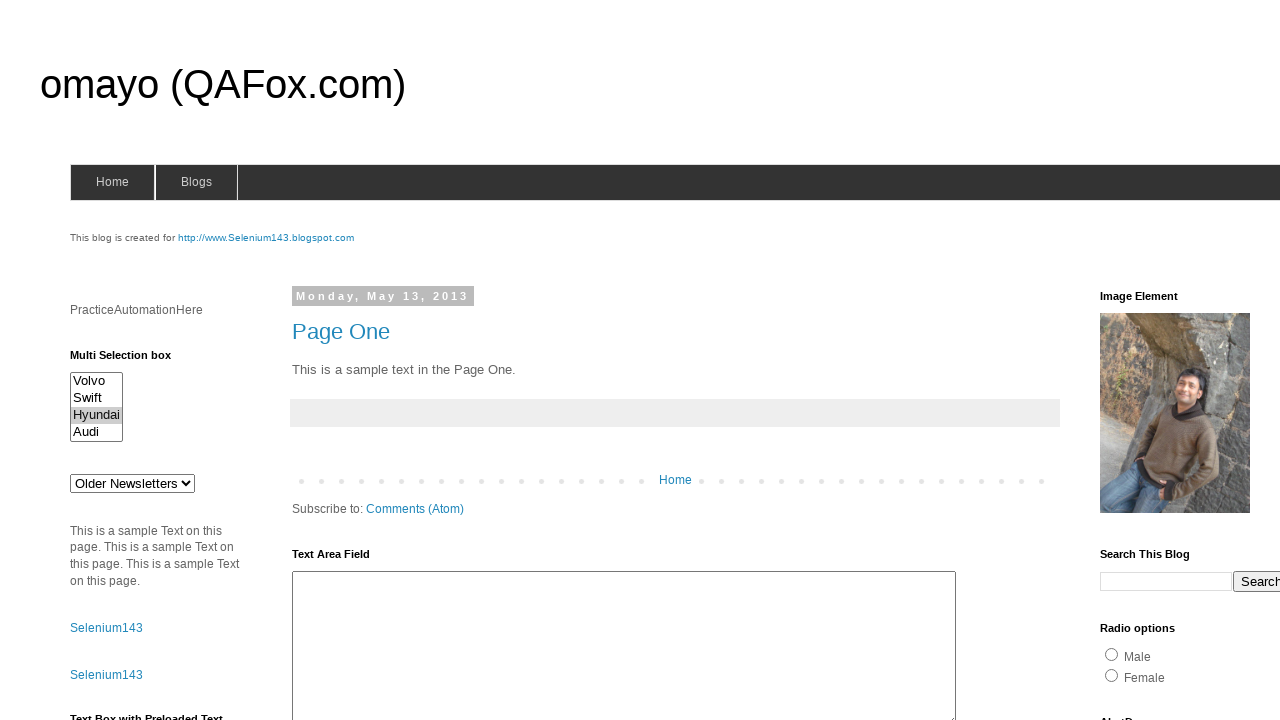

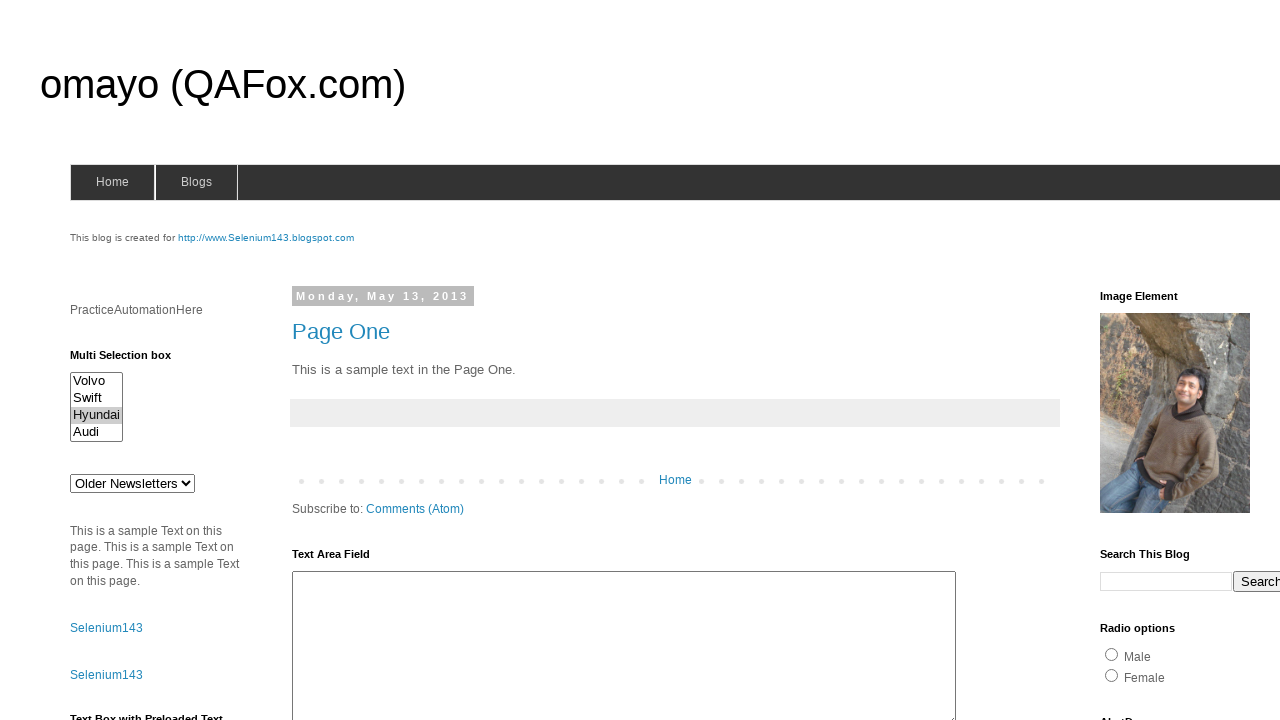